Tests copy-paste functionality on a form by entering text in the username field, copying it, and pasting it into the next field

Starting URL: https://demoqa.com/elements

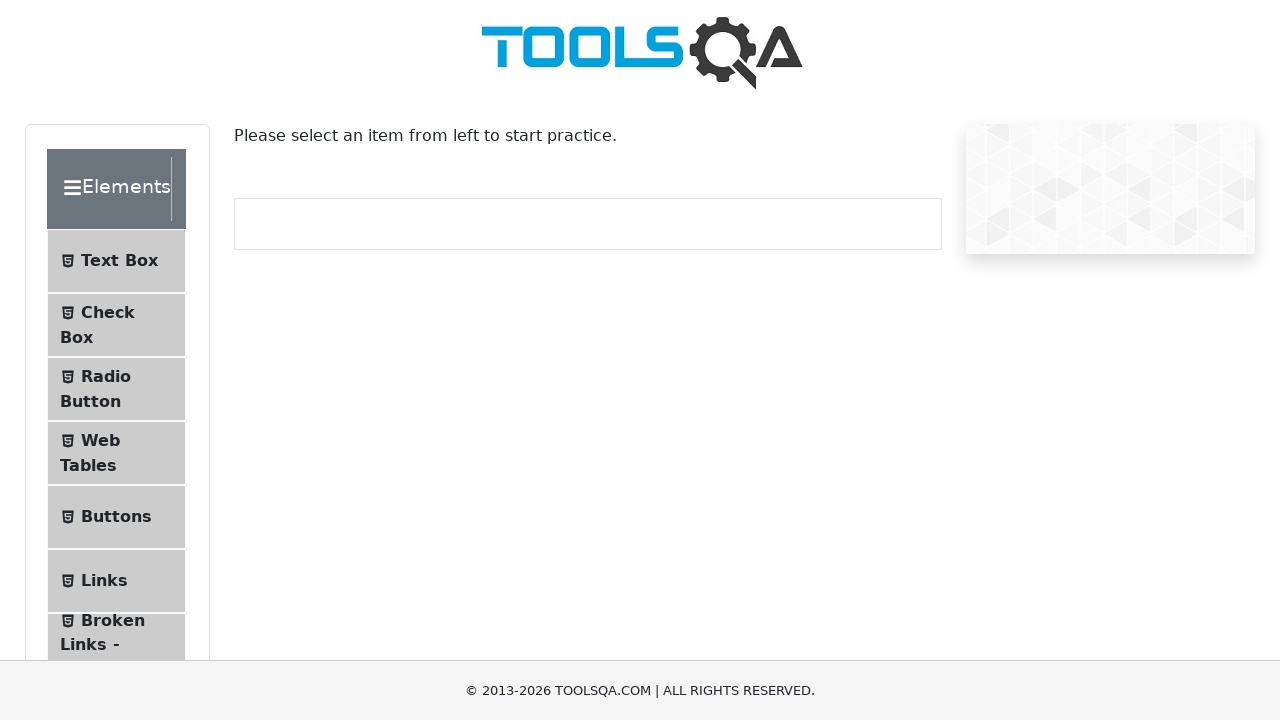

Clicked on Text Box menu item at (119, 261) on xpath=//span[contains(text(),'Text Box')]
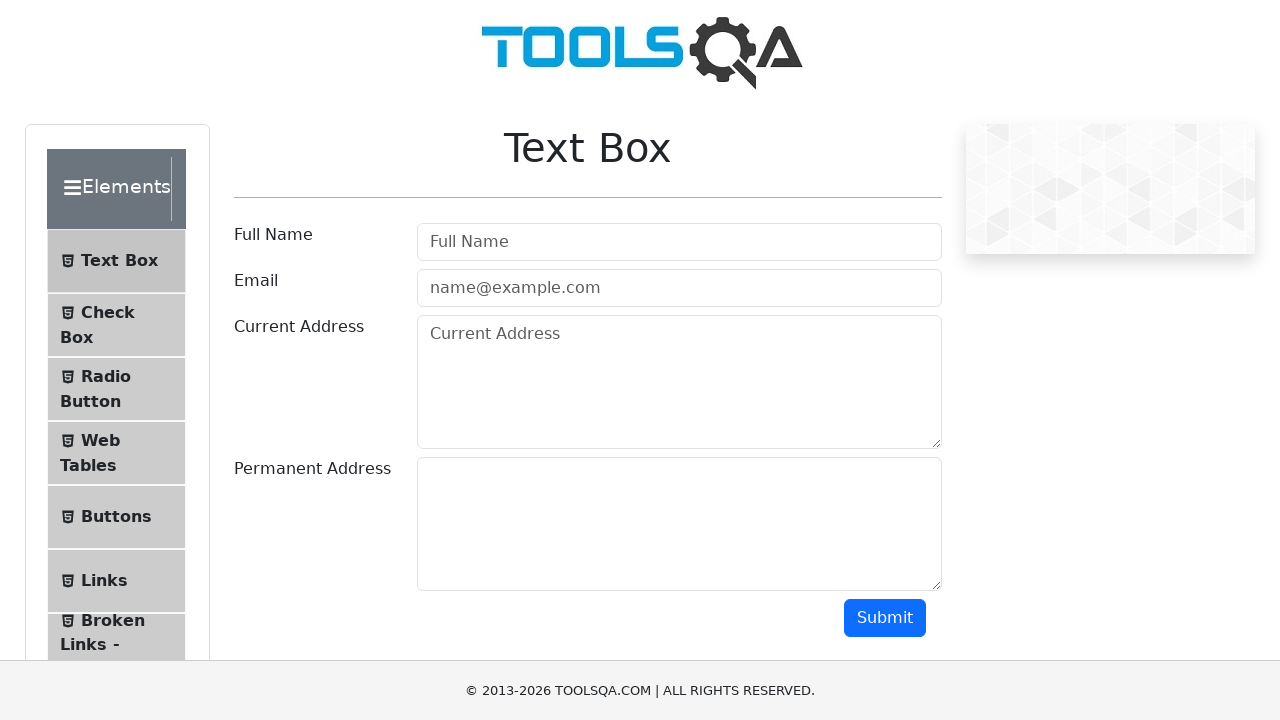

Text Box form loaded successfully
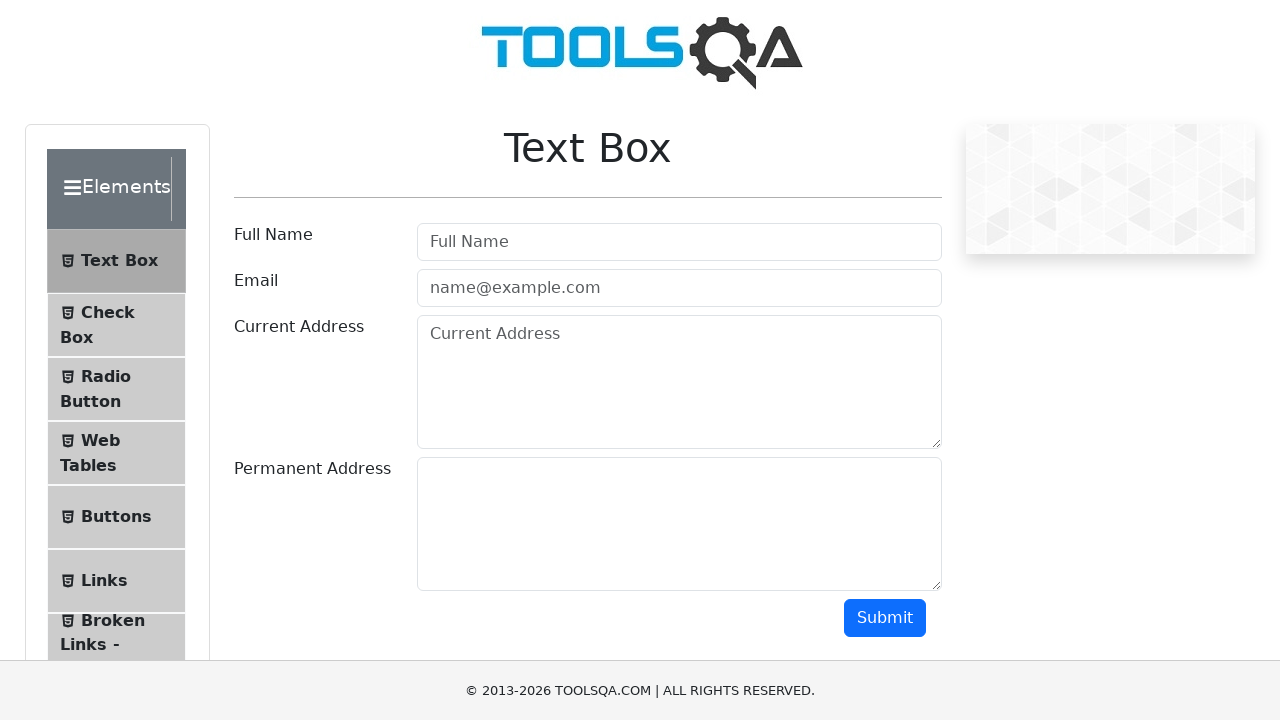

Clicked on username field at (679, 242) on xpath=//input[@id='userName']
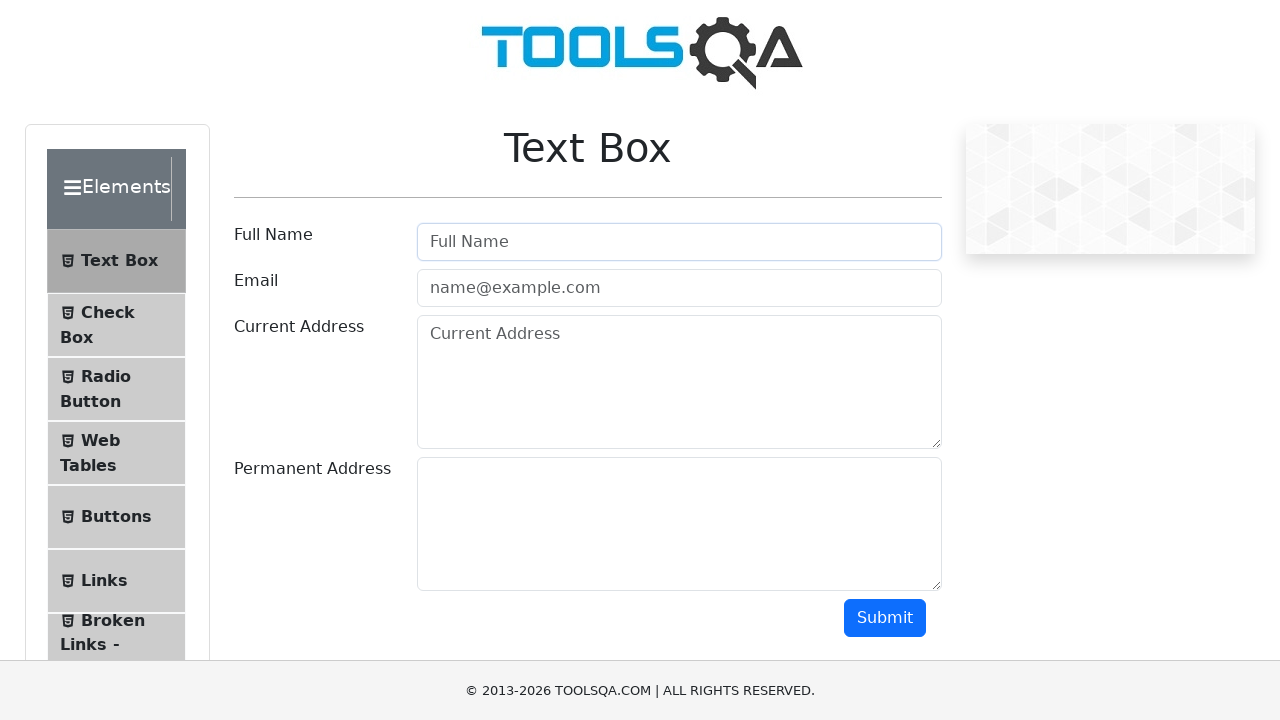

Entered 'Birani' in username field on //input[@id='userName']
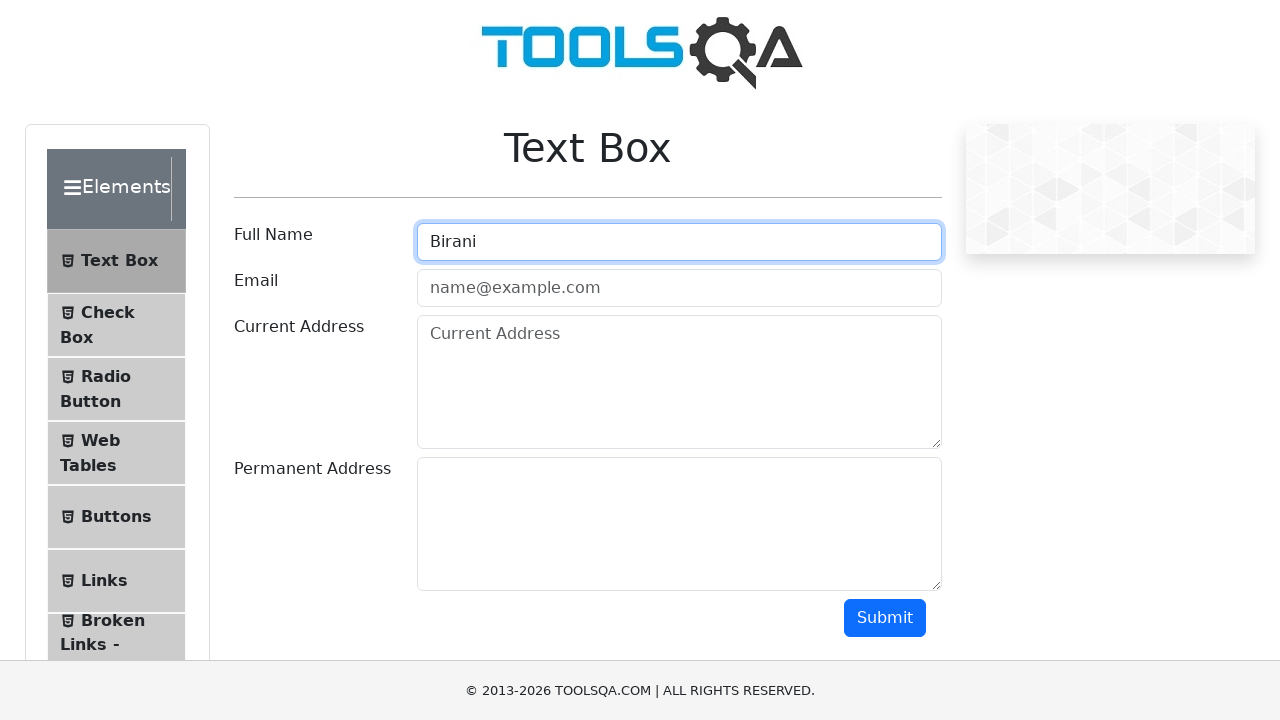

Selected all text in username field with Ctrl+A
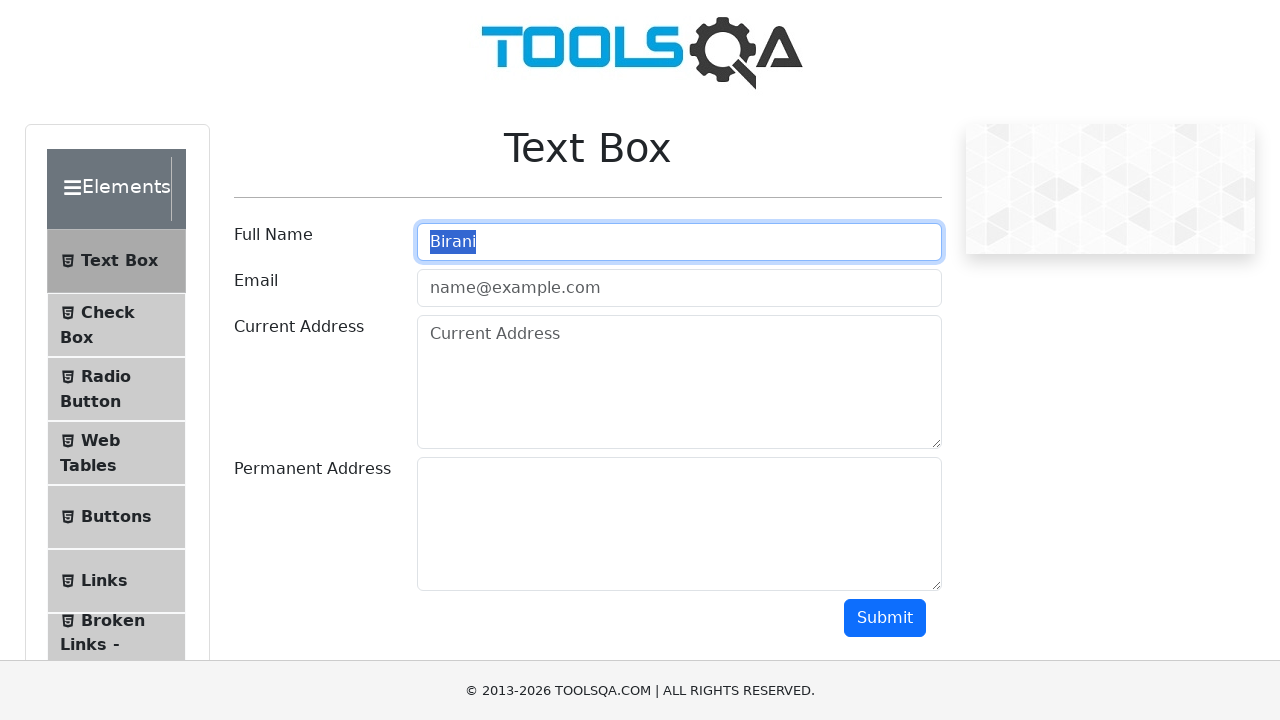

Copied selected text with Ctrl+C
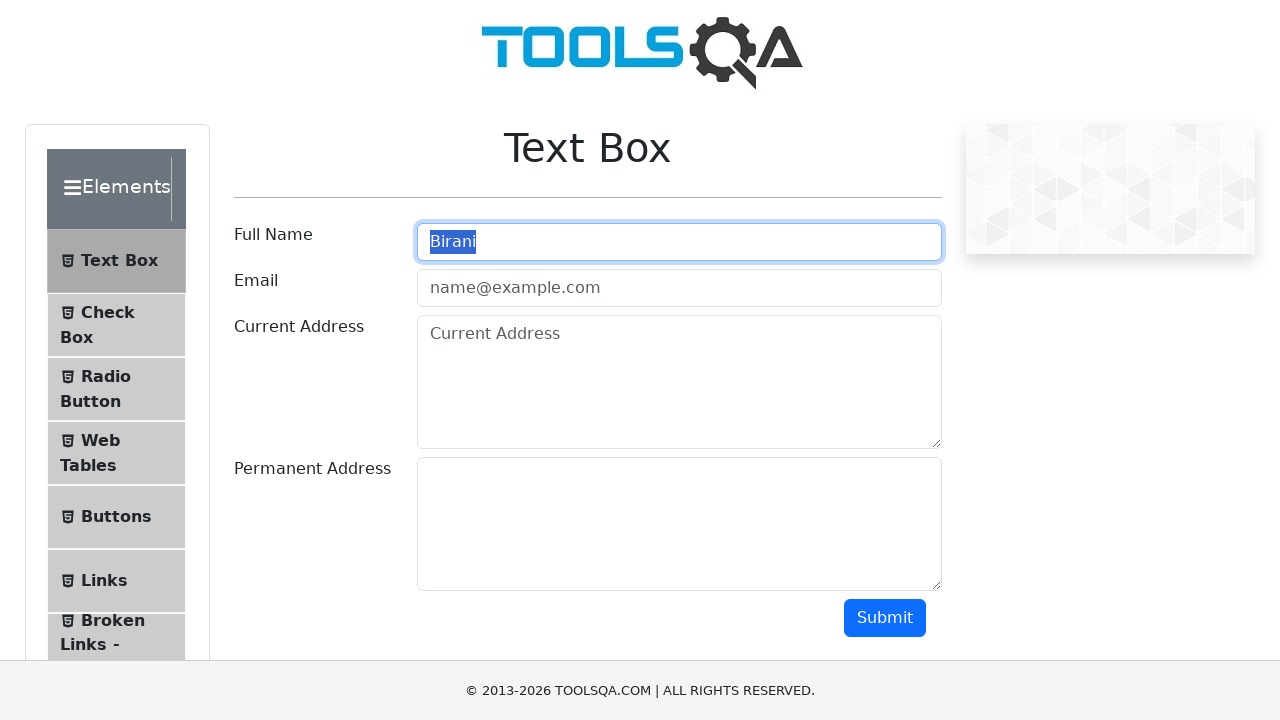

Moved to next field using Tab key
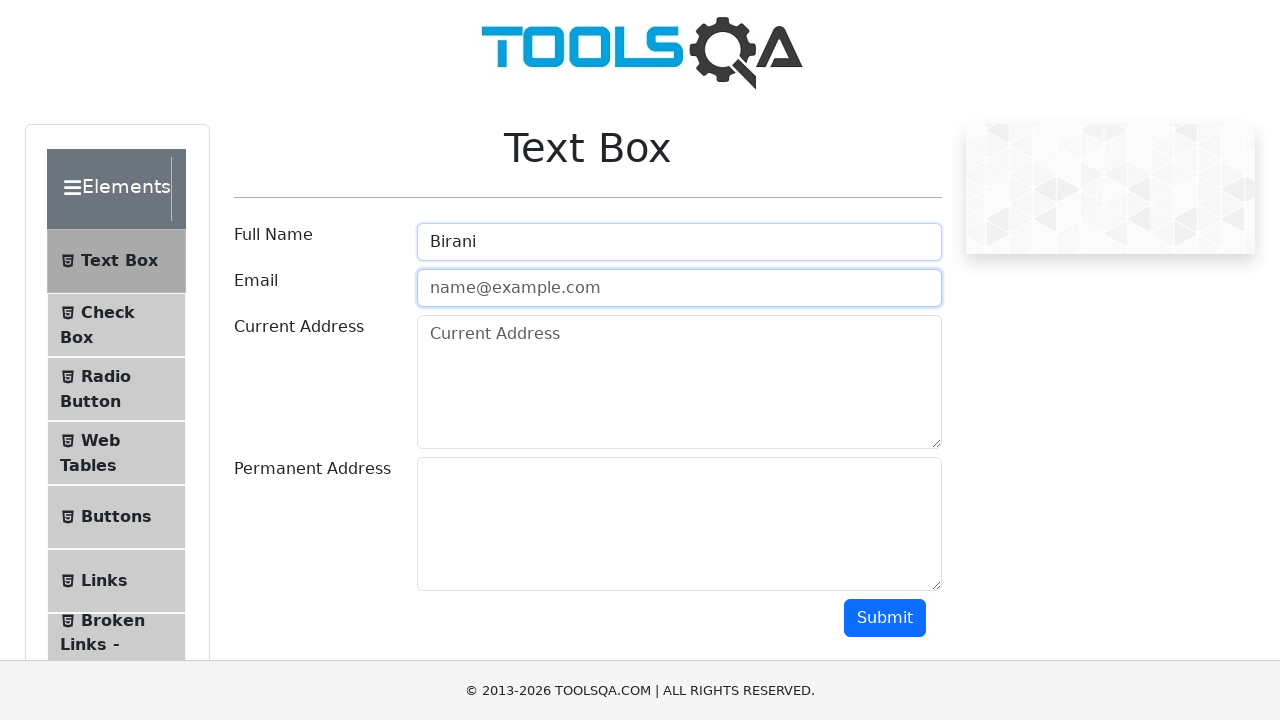

Pasted copied text into next field with Ctrl+V
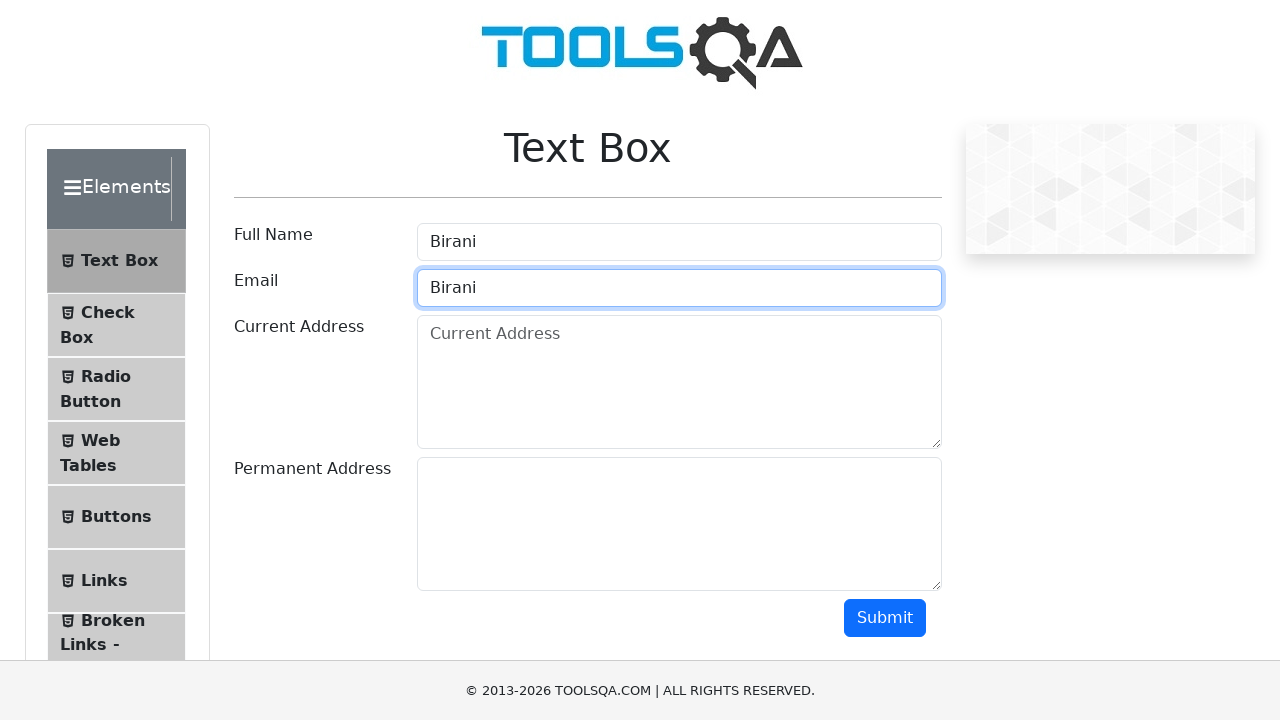

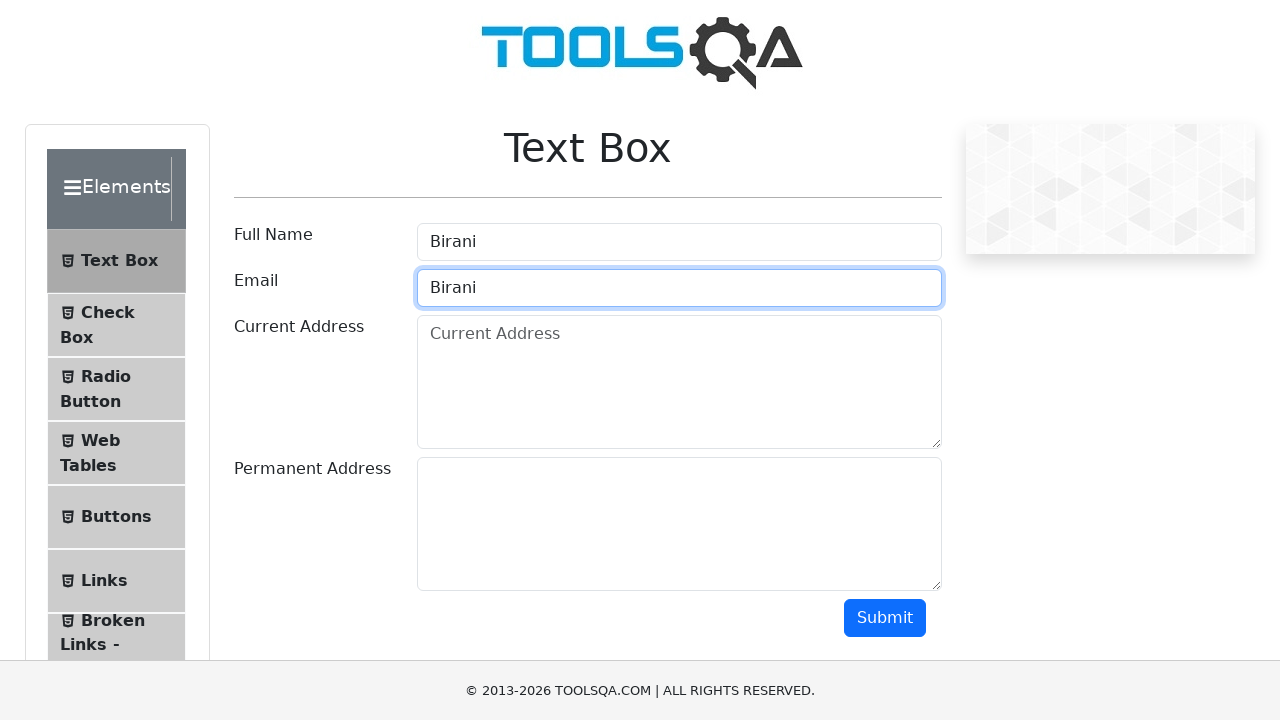